Tests different types of JavaScript alerts including basic alert, timed alert, confirmation dialog, and prompt with text input

Starting URL: https://www.tutorialspoint.com/selenium/practice/browser-windows.php

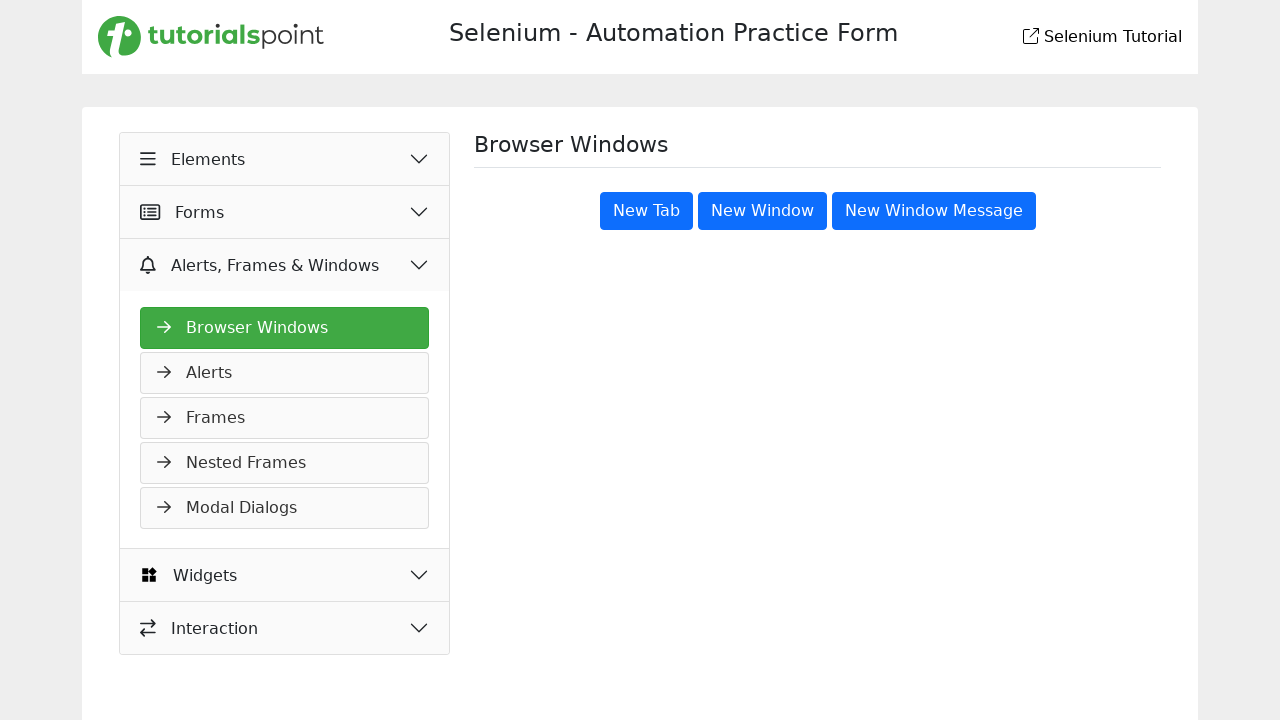

Clicked 'Alerts, Frames & Windows' button to expand section at (285, 265) on xpath=//button[normalize-space()='Alerts, Frames & Windows']
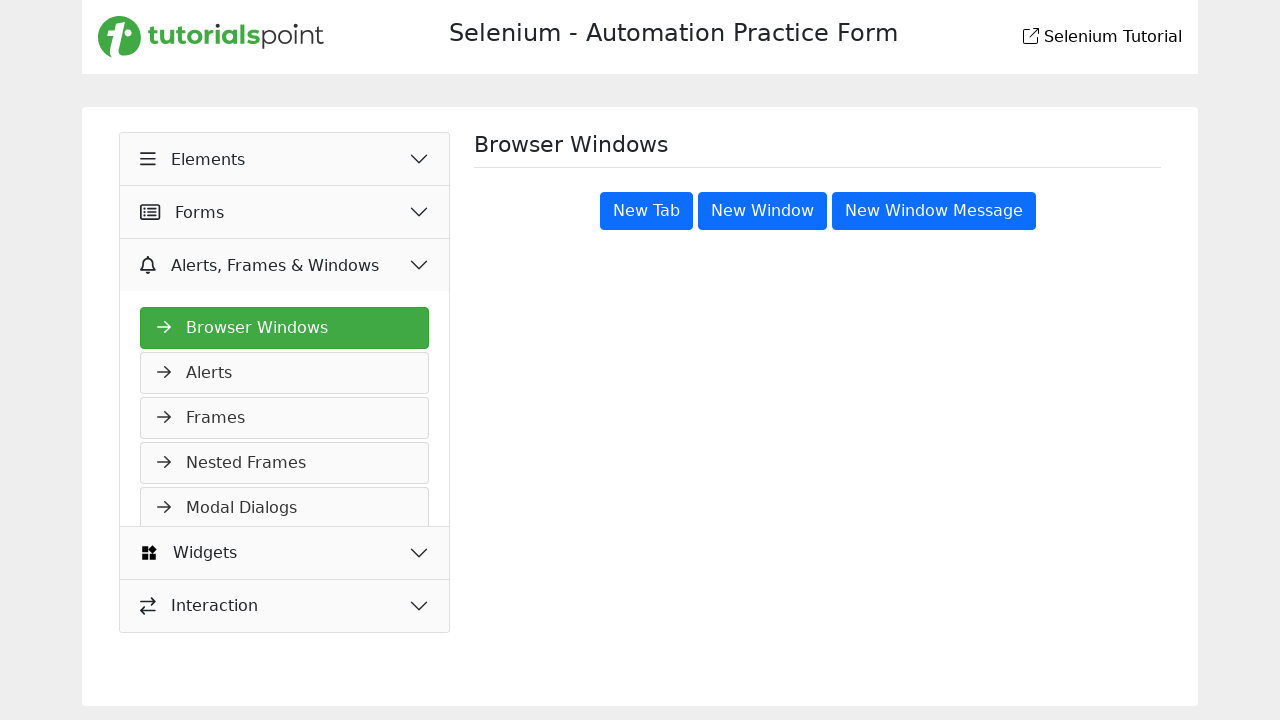

Waited 1 second for UI to render
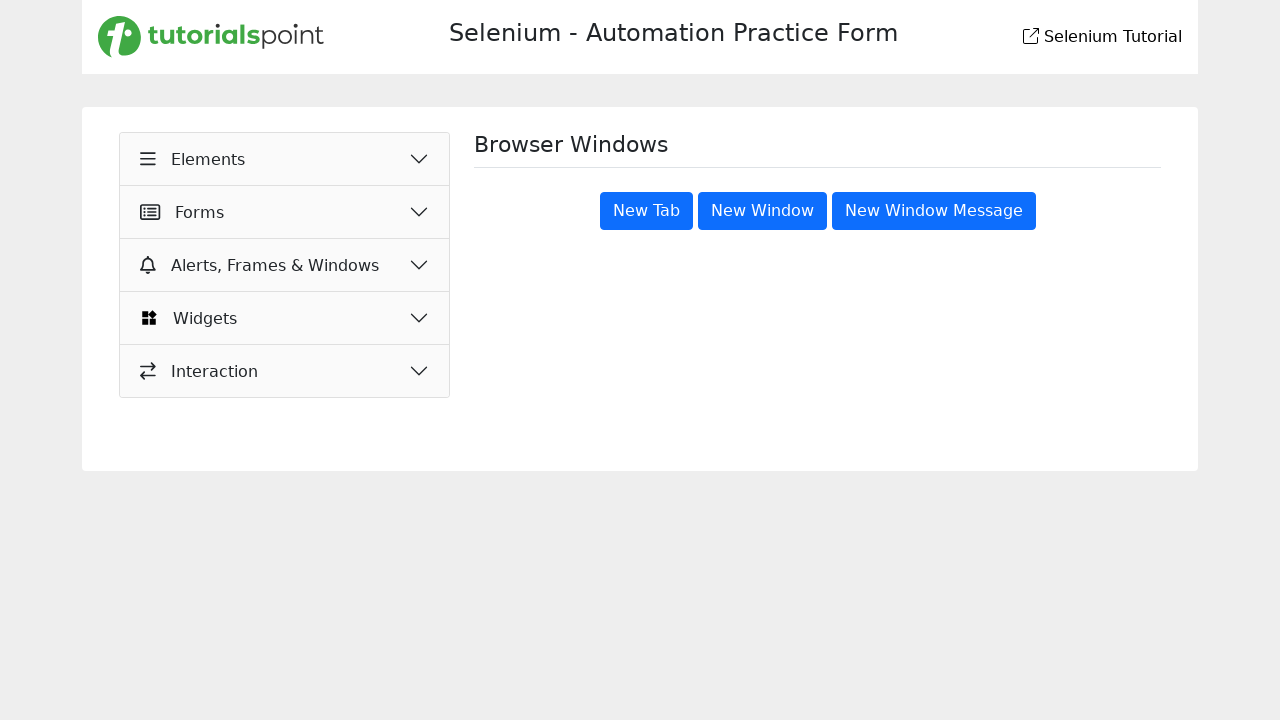

Clicked 'Alerts, Frames & Windows' button again at (285, 265) on xpath=//button[normalize-space()='Alerts, Frames & Windows']
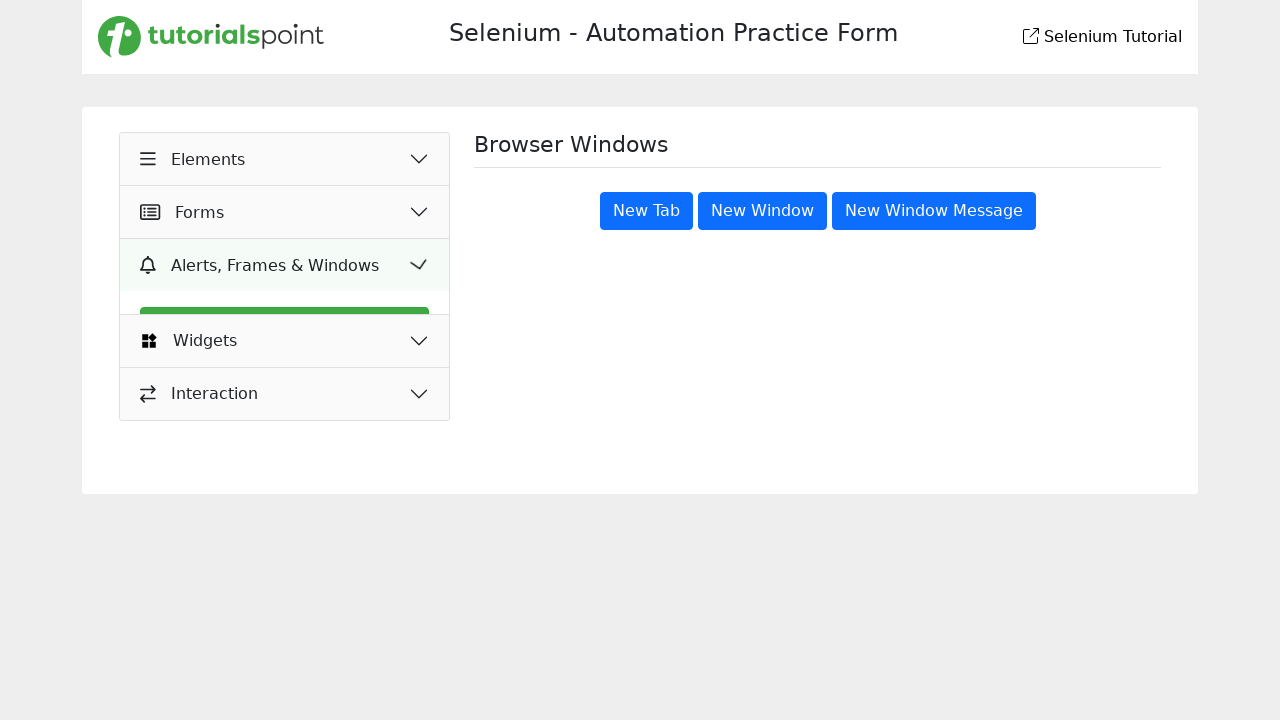

Clicked 'Alerts' link to navigate to alerts test page at (285, 373) on xpath=//a[normalize-space()='Alerts']
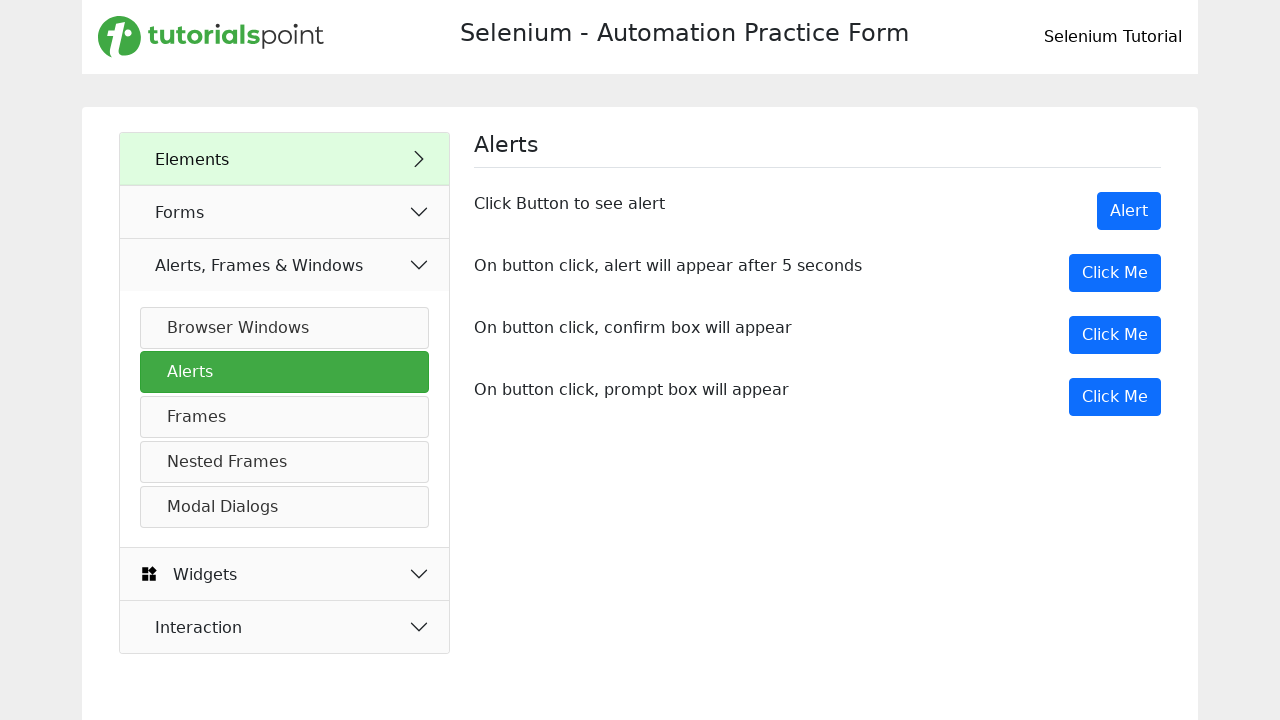

Set up dialog handler to accept alerts
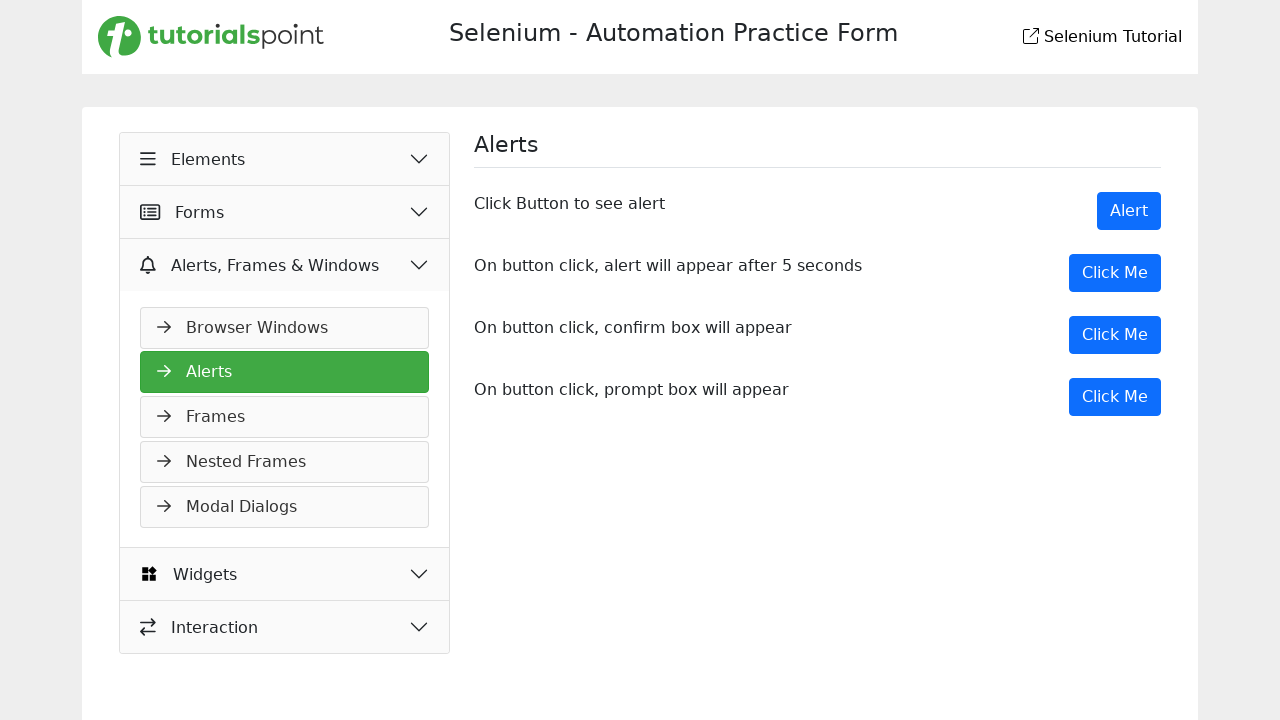

Clicked 'Alert' button to trigger basic alert dialog at (1129, 211) on xpath=//button[normalize-space()='Alert']
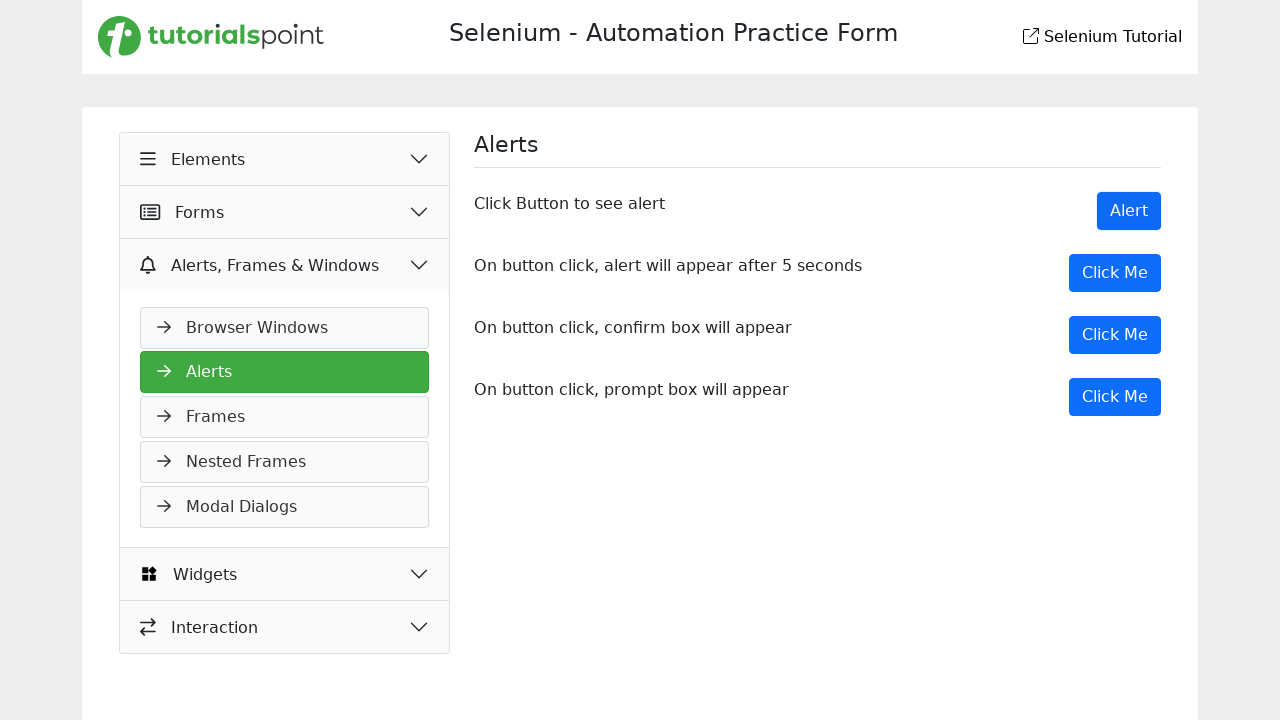

Clicked button to trigger timed alert dialog at (1115, 273) on xpath=//button[@onclick='myMessage()']
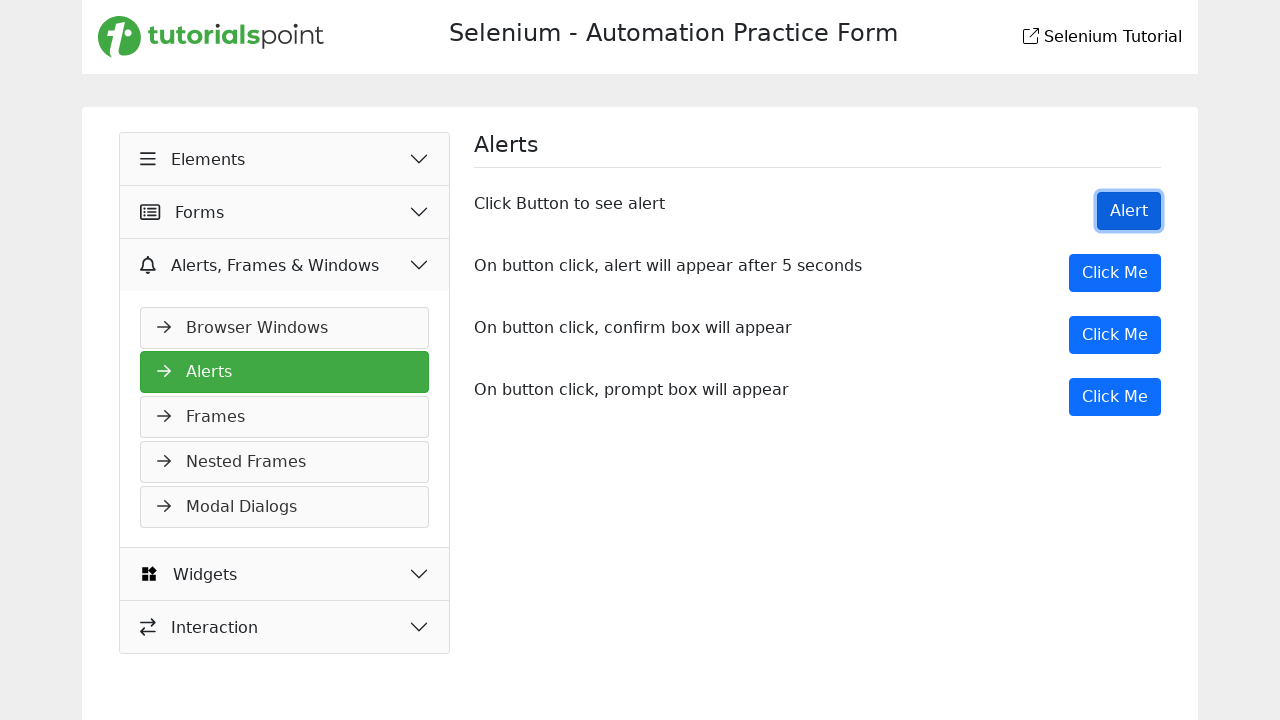

Waited 5.5 seconds for timed alert to appear and auto-dismiss
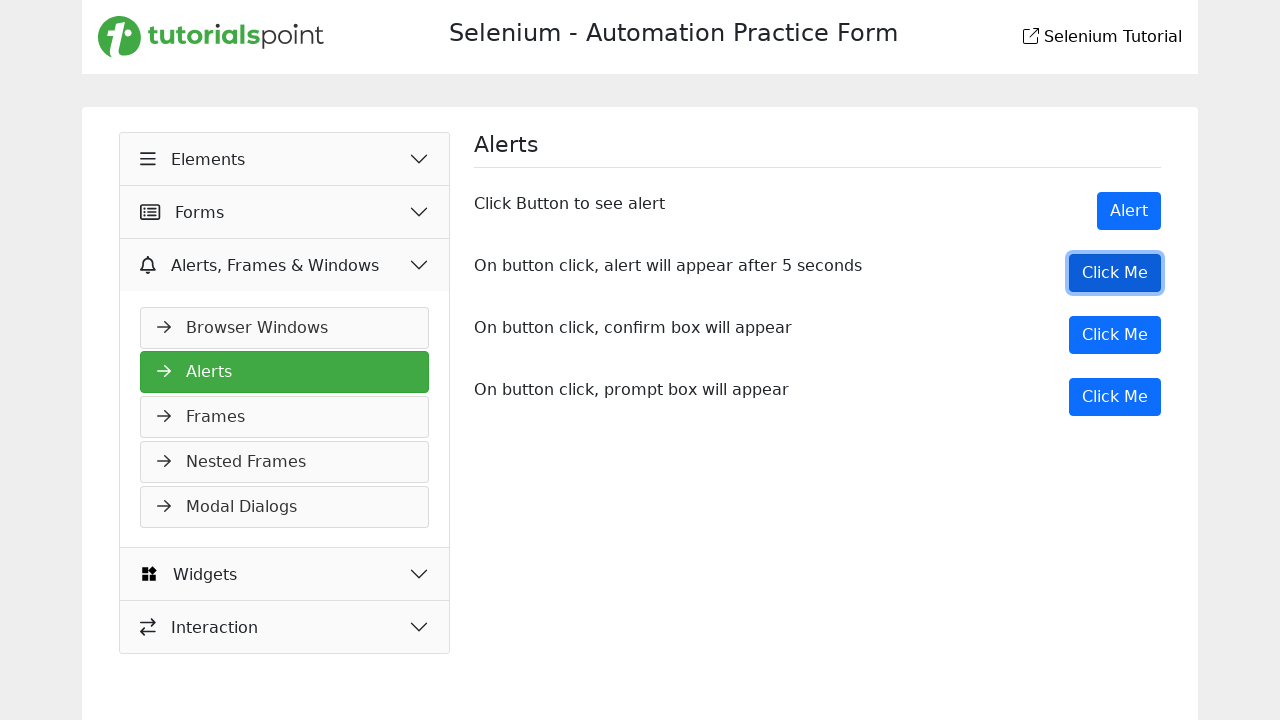

Clicked 'Confirm' button and accepted the confirmation dialog at (1115, 335) on xpath=//button[@onclick='myDesk()']
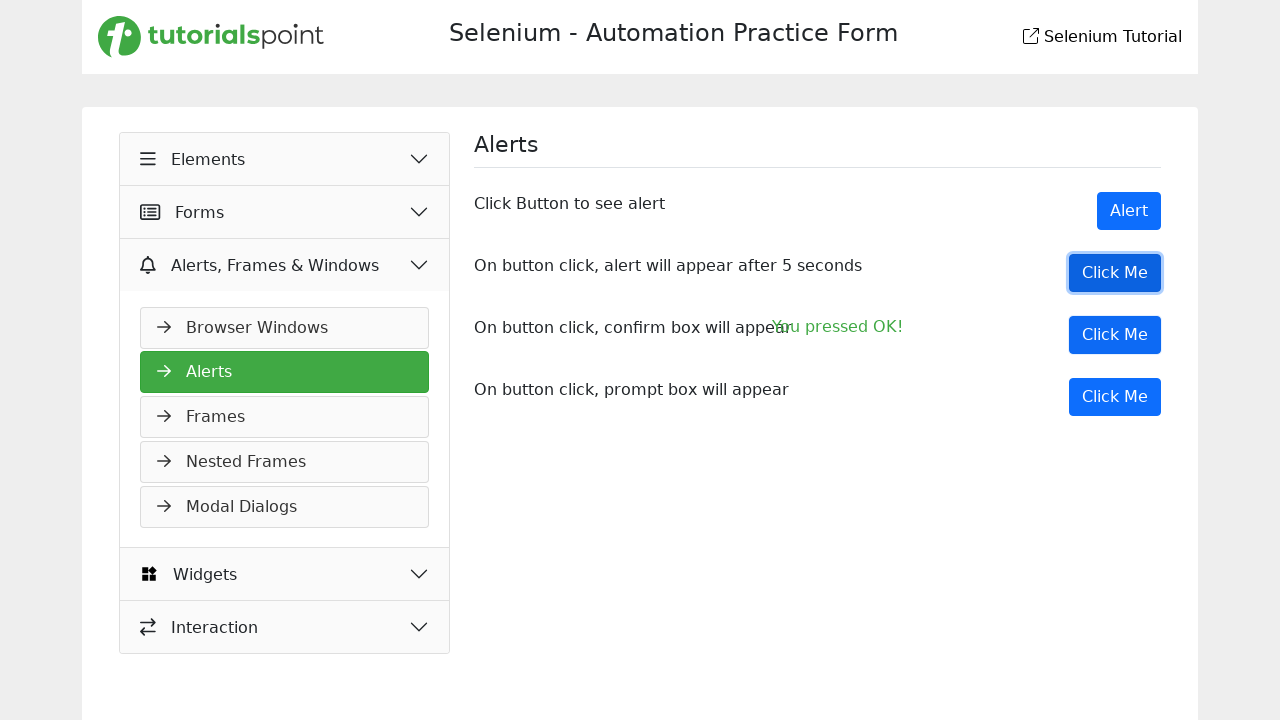

Set up dialog handler to dismiss confirmation dialogs
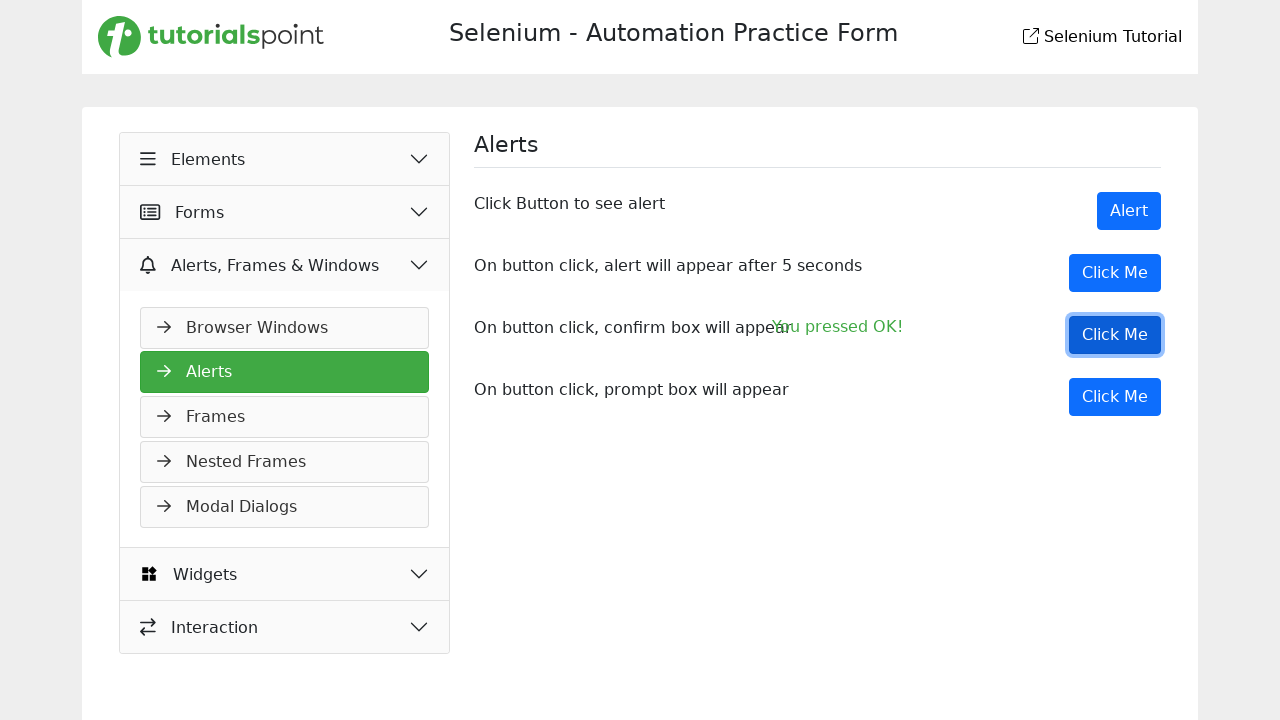

Clicked 'Confirm' button and dismissed the confirmation dialog at (1115, 335) on xpath=//button[@onclick='myDesk()']
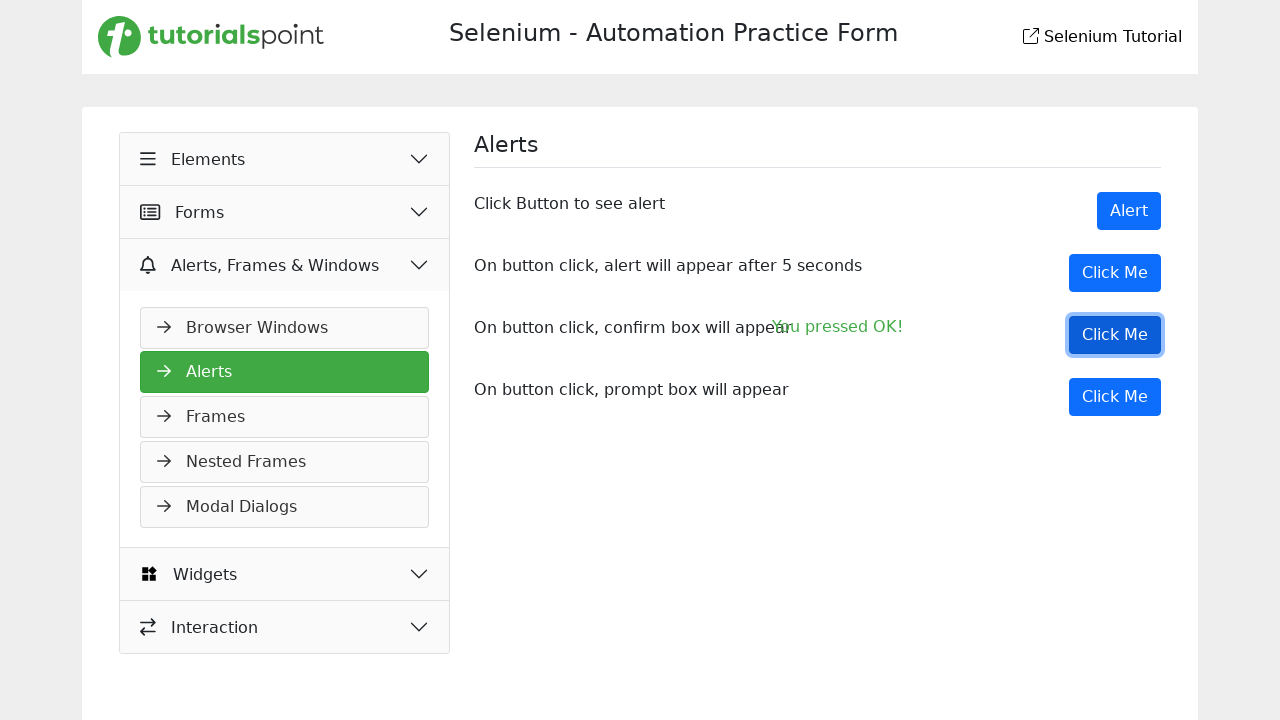

Set up dialog handler to accept prompt dialogs with text input
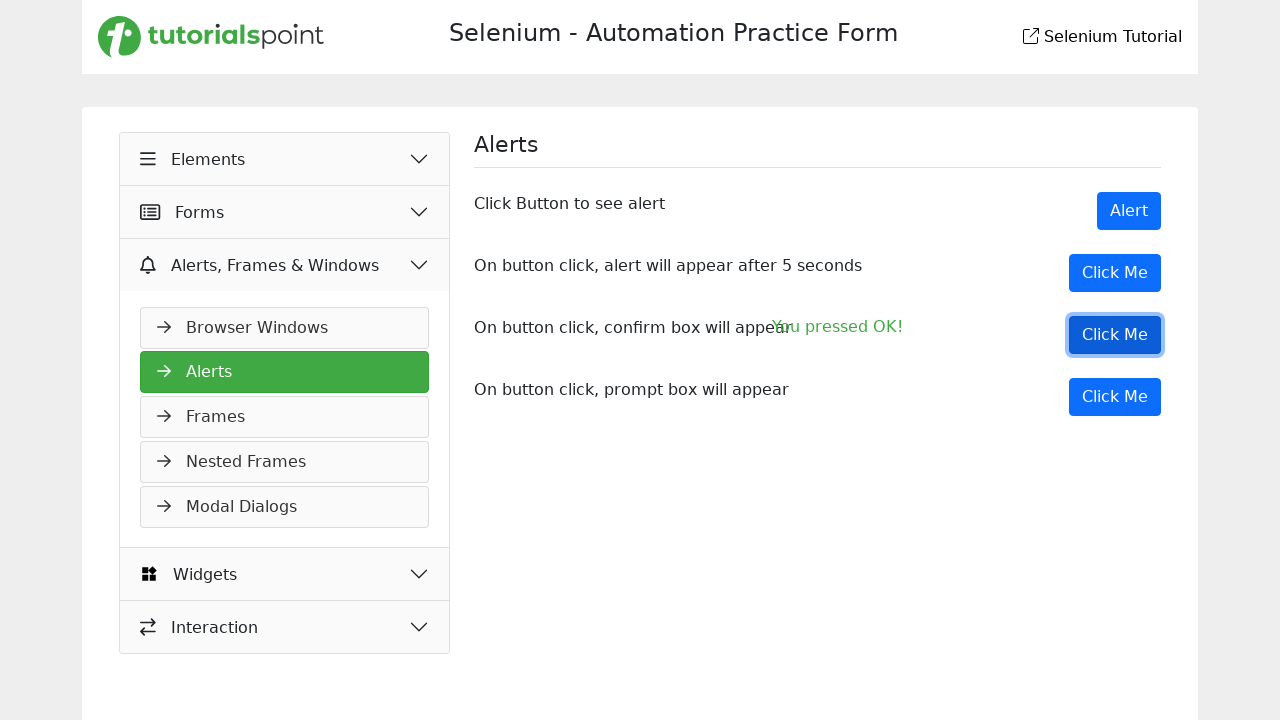

Clicked 'Prompt' button and entered 'John Doe' in the prompt dialog at (1115, 397) on xpath=//button[@onclick='myPromp()']
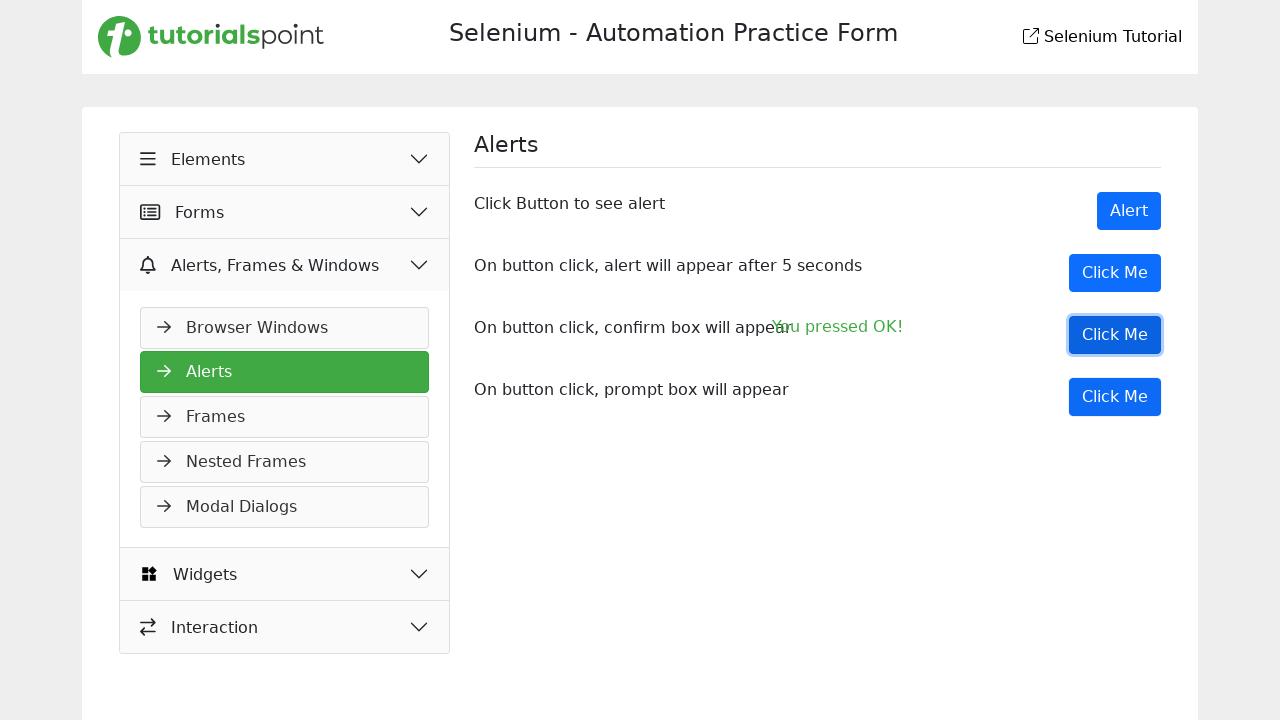

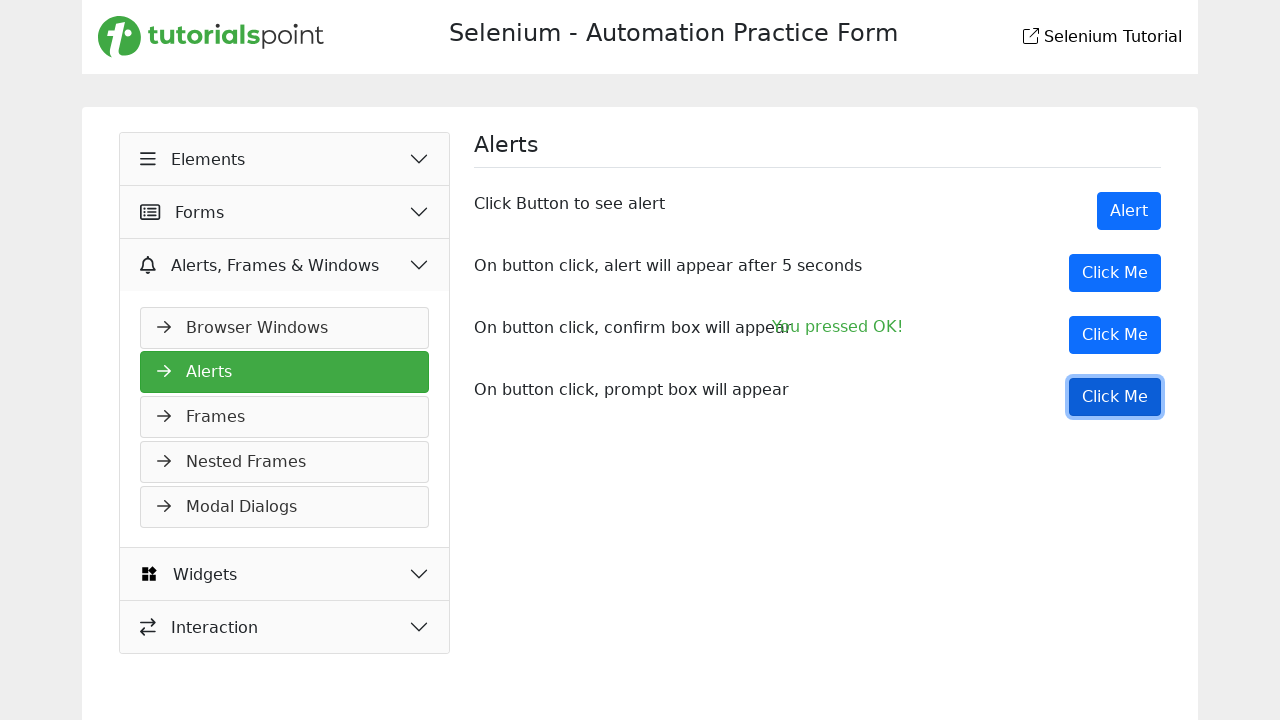